Tests shadow DOM element interaction by finding nested shadow roots and filling form fields within them

Starting URL: https://selectorshub.com/xpath-practice-page/

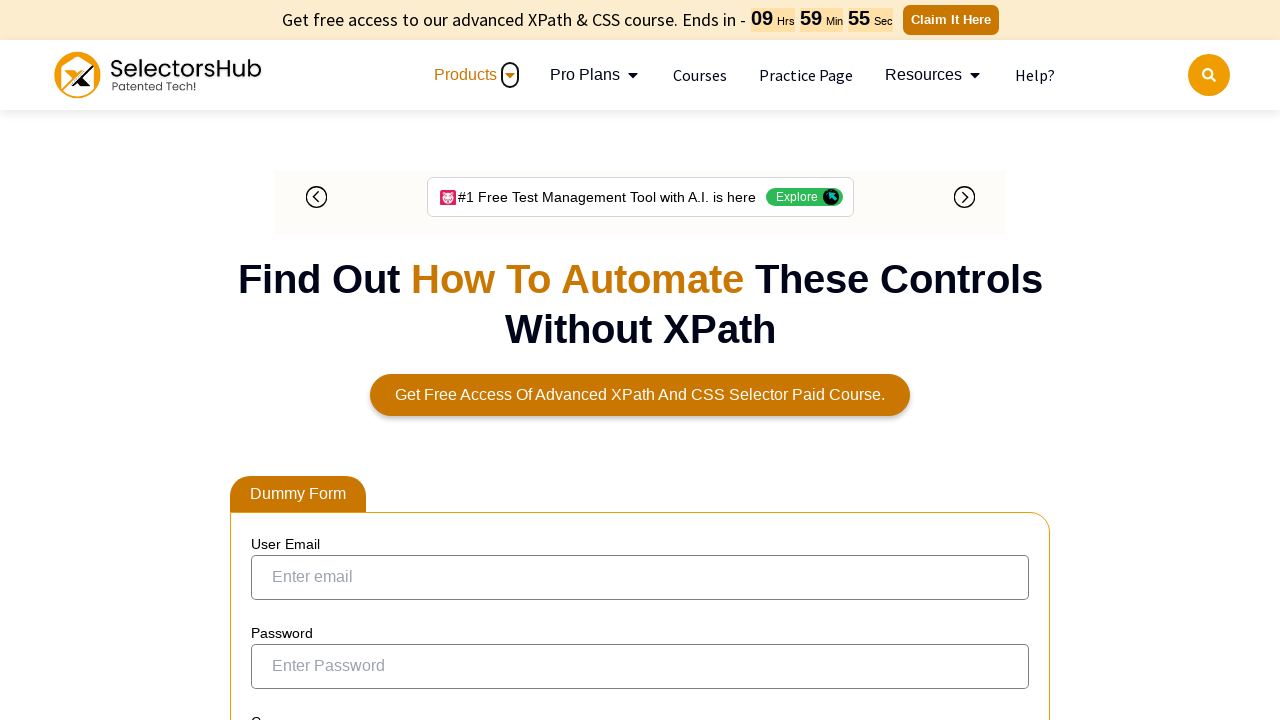

Waited 4 seconds for page to fully load
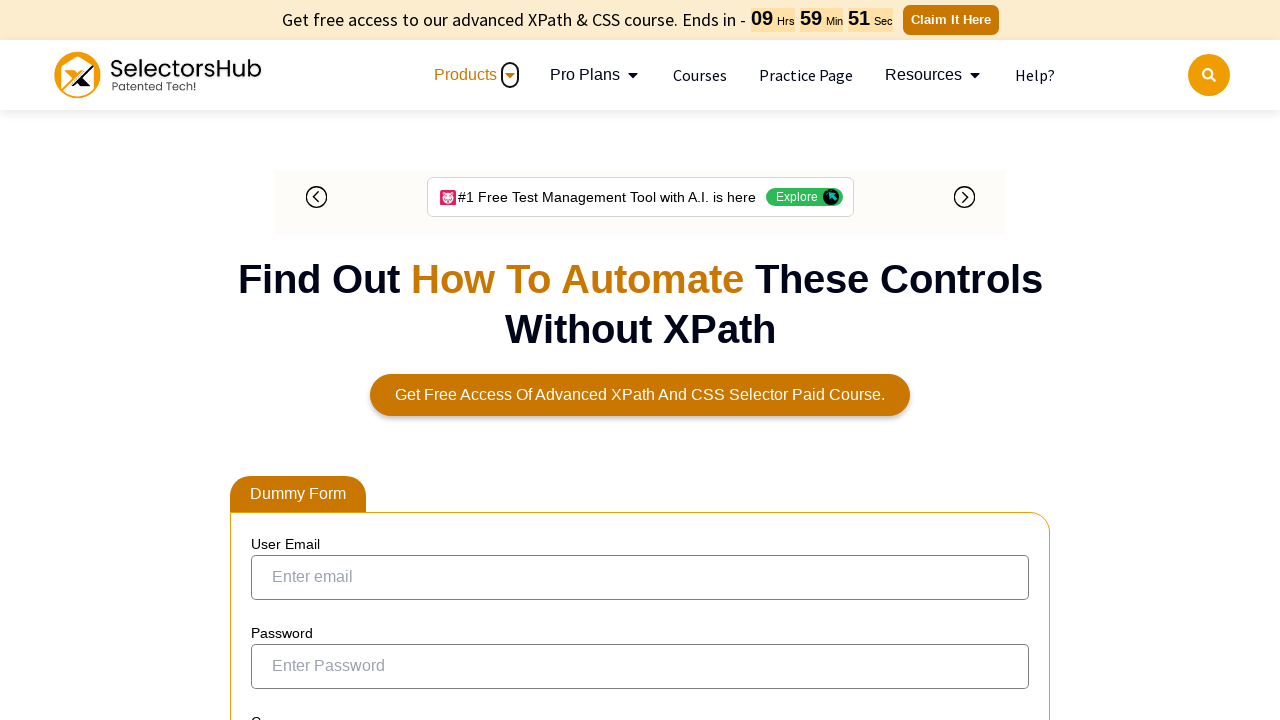

Located shadow host element #userName
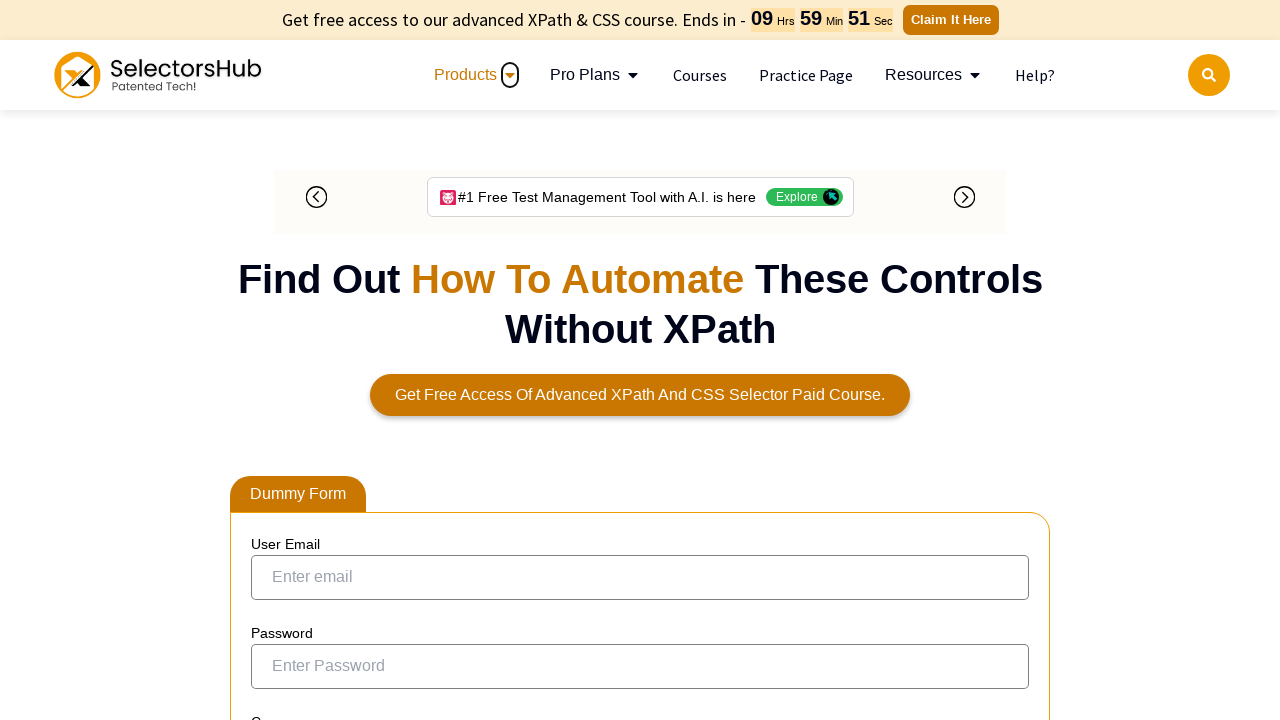

Located shadow root input element #kils within shadow host
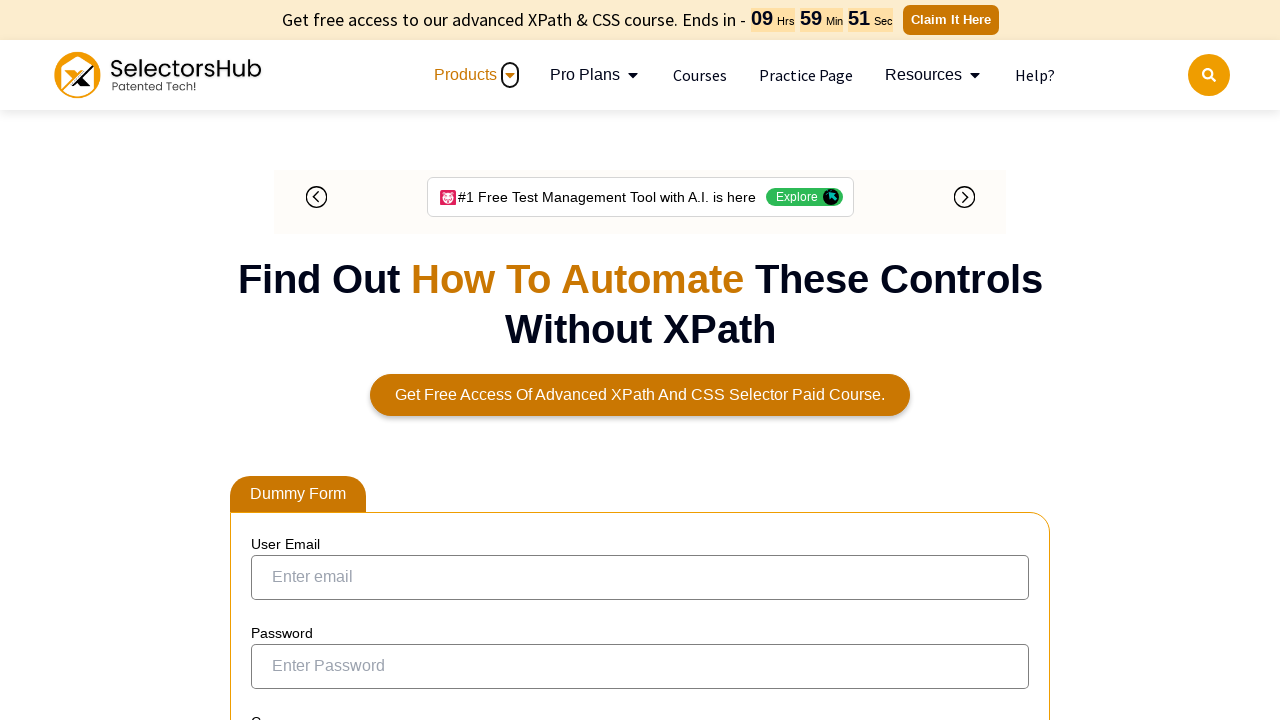

Filled shadow input field with 'shankar' on #userName >> #kils
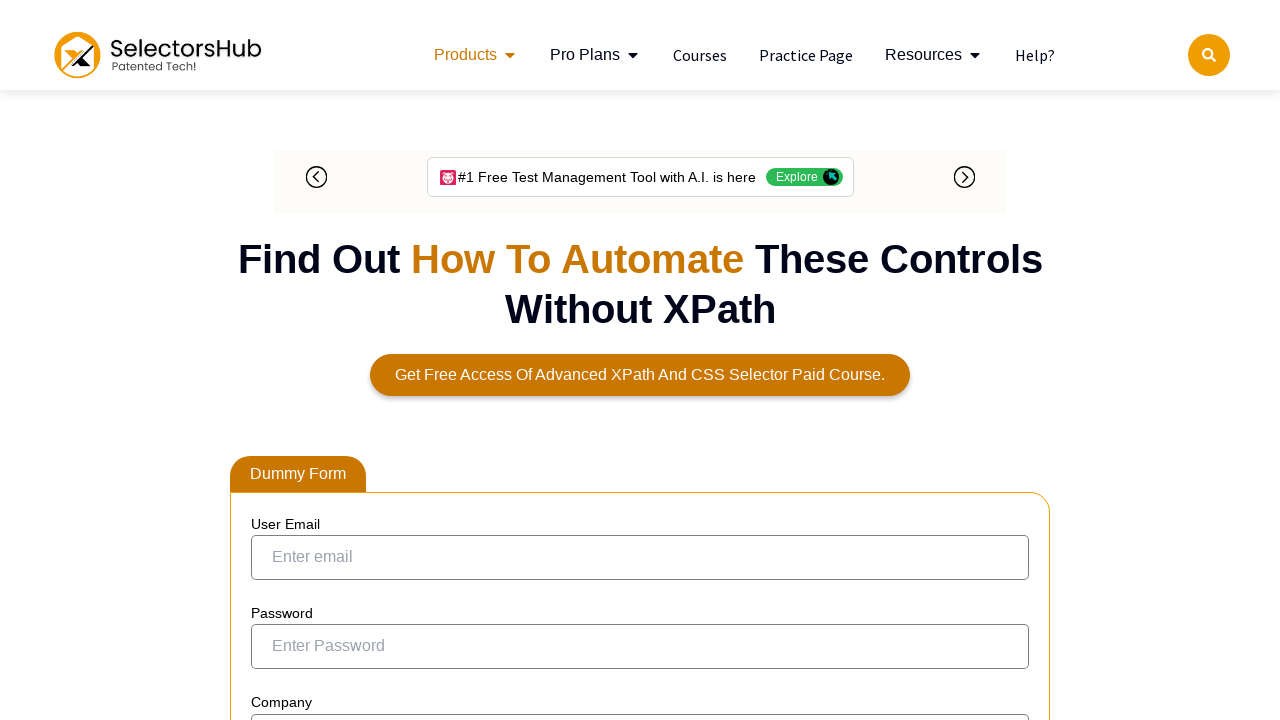

Cleared shadow input field on #userName >> #kils
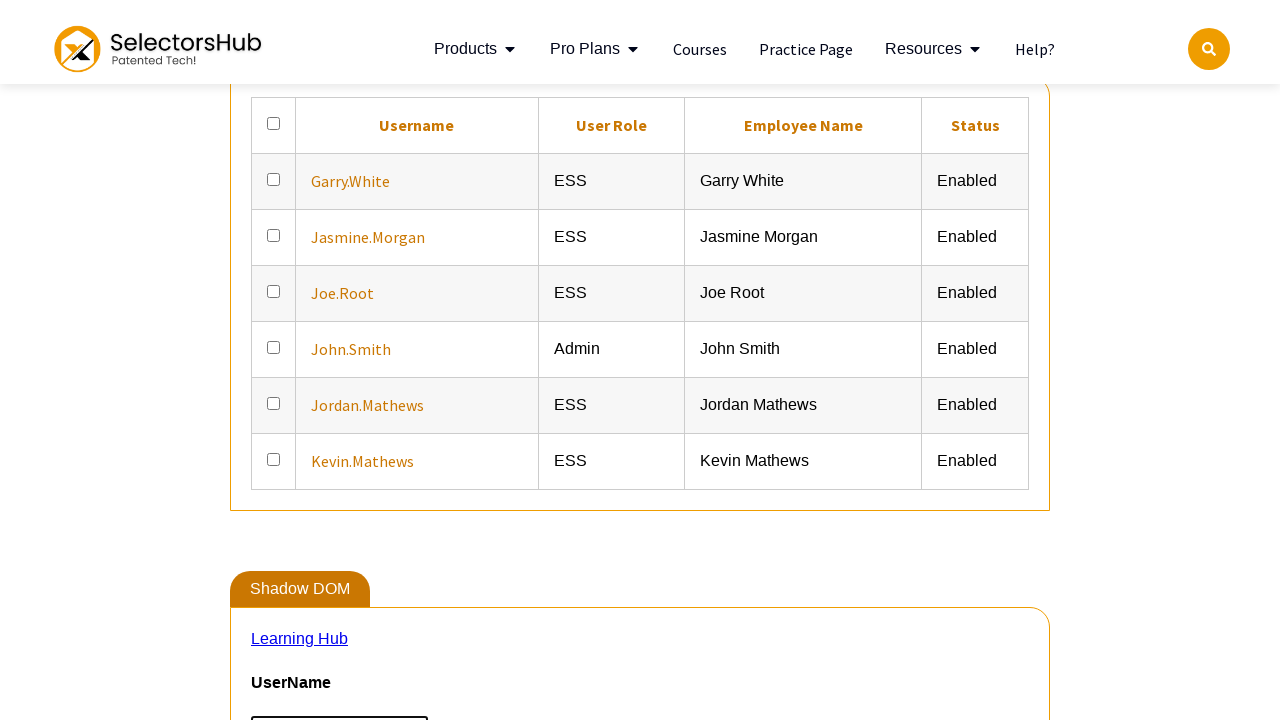

Filled shadow input field with 'shaksd' on #userName >> #kils
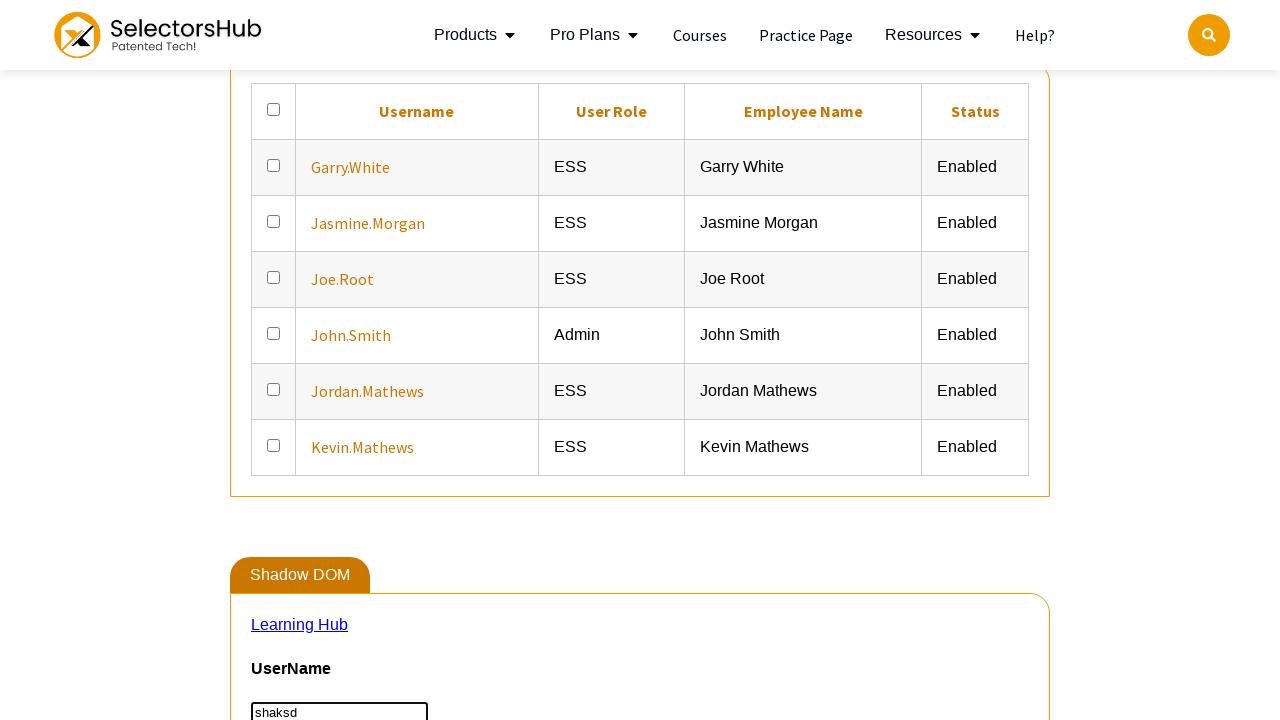

Located shadow host element #userName for nested shadow roots
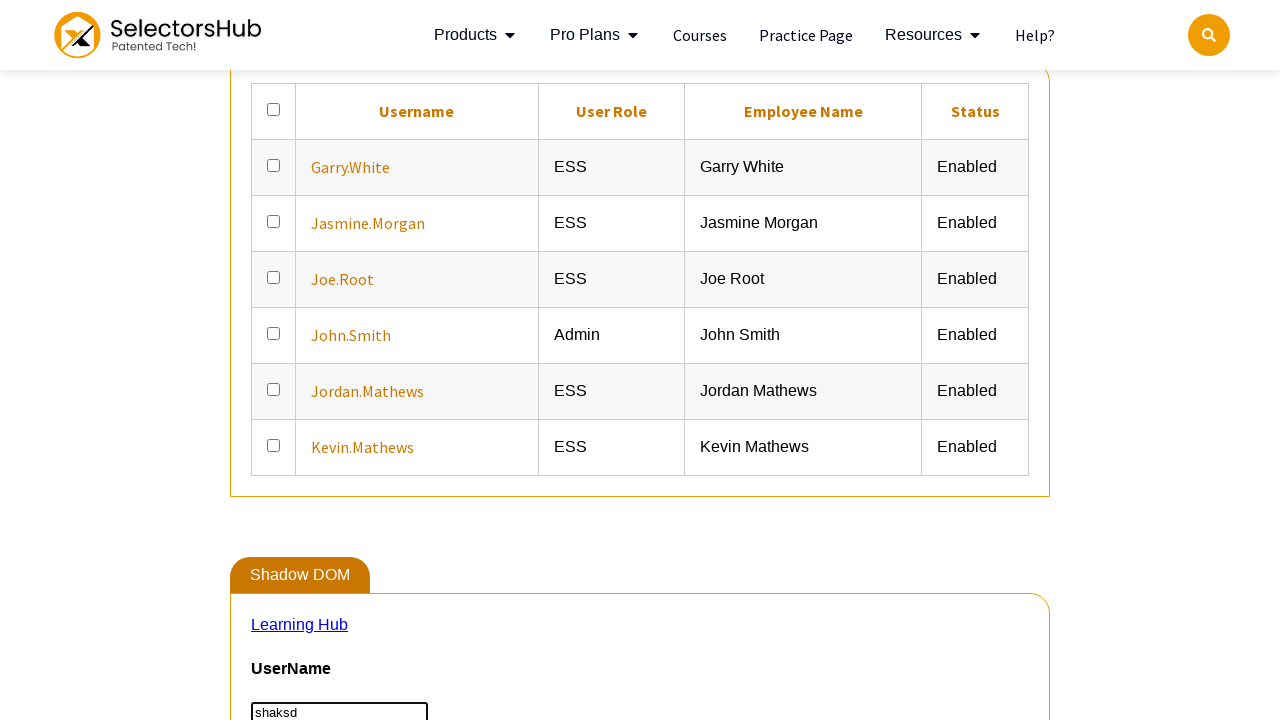

Located nested shadow root element #app2 within shadow host
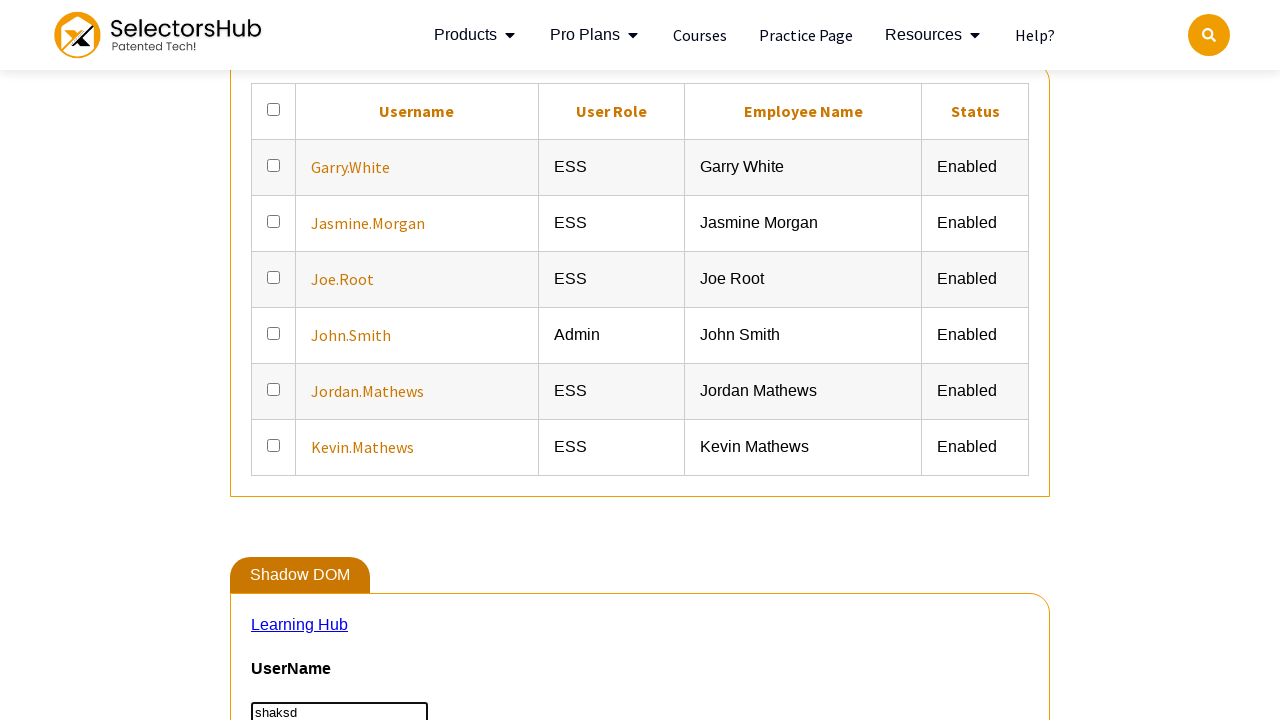

Located pizza input field #pizza within nested shadow root
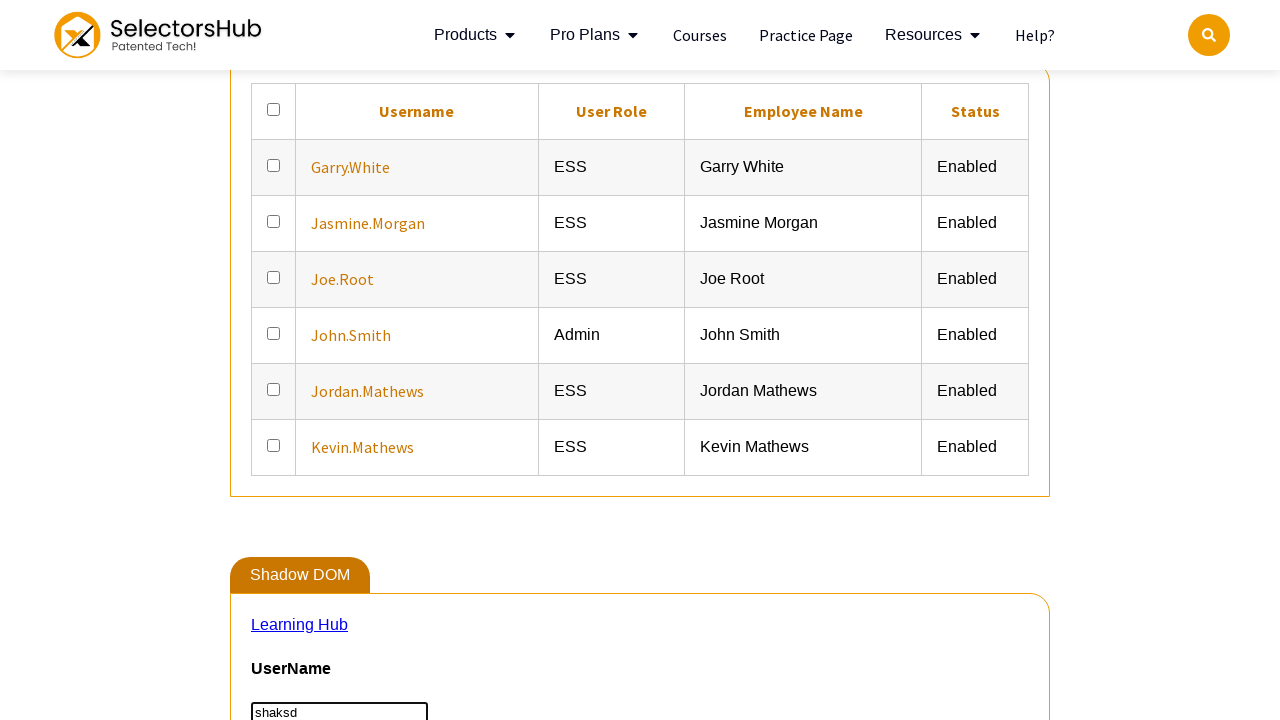

Filled pizza field with 'pizzaOrdered' on #userName >> #app2 >> #pizza
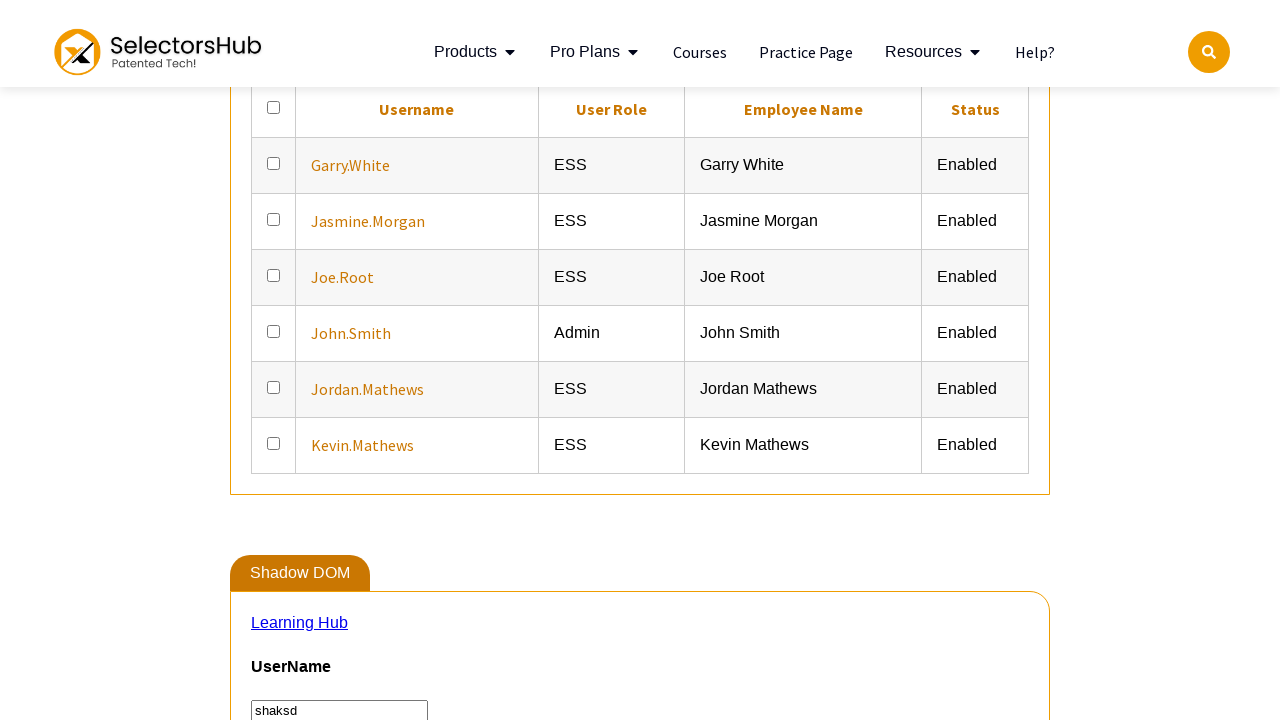

Cleared pizza field on #userName >> #app2 >> #pizza
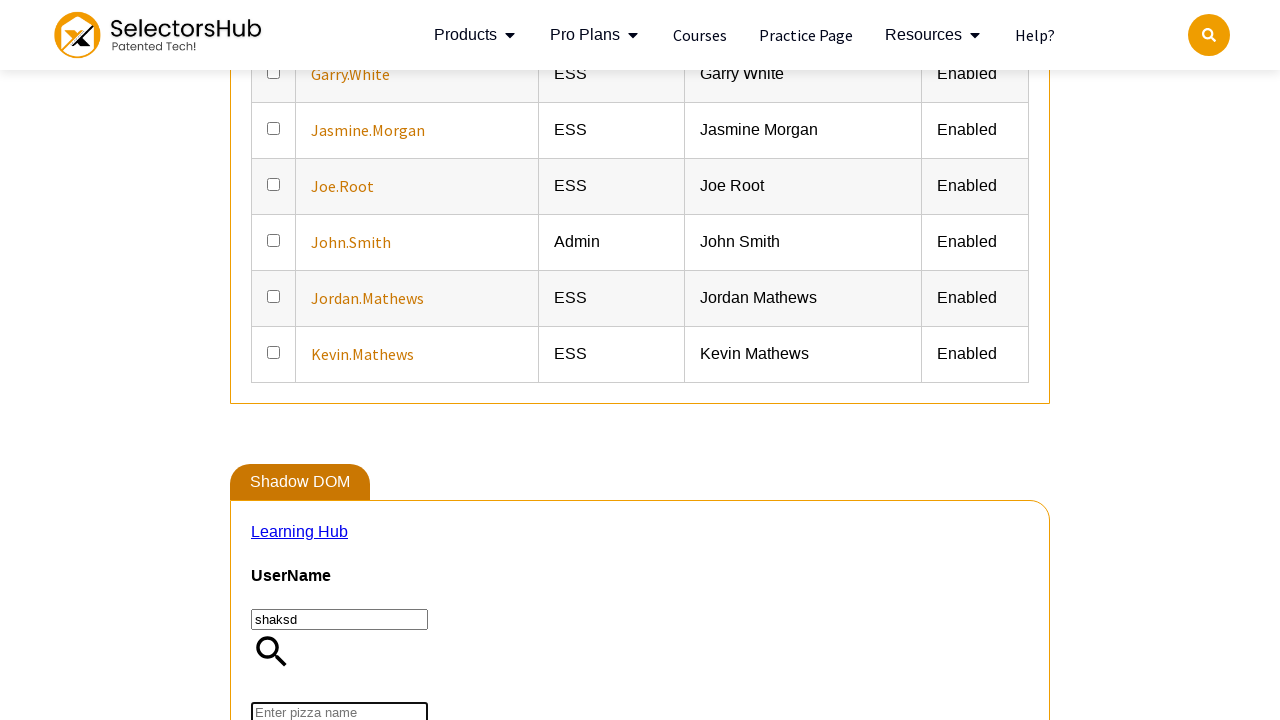

Filled pizza field with 'pizza' on #userName >> #app2 >> #pizza
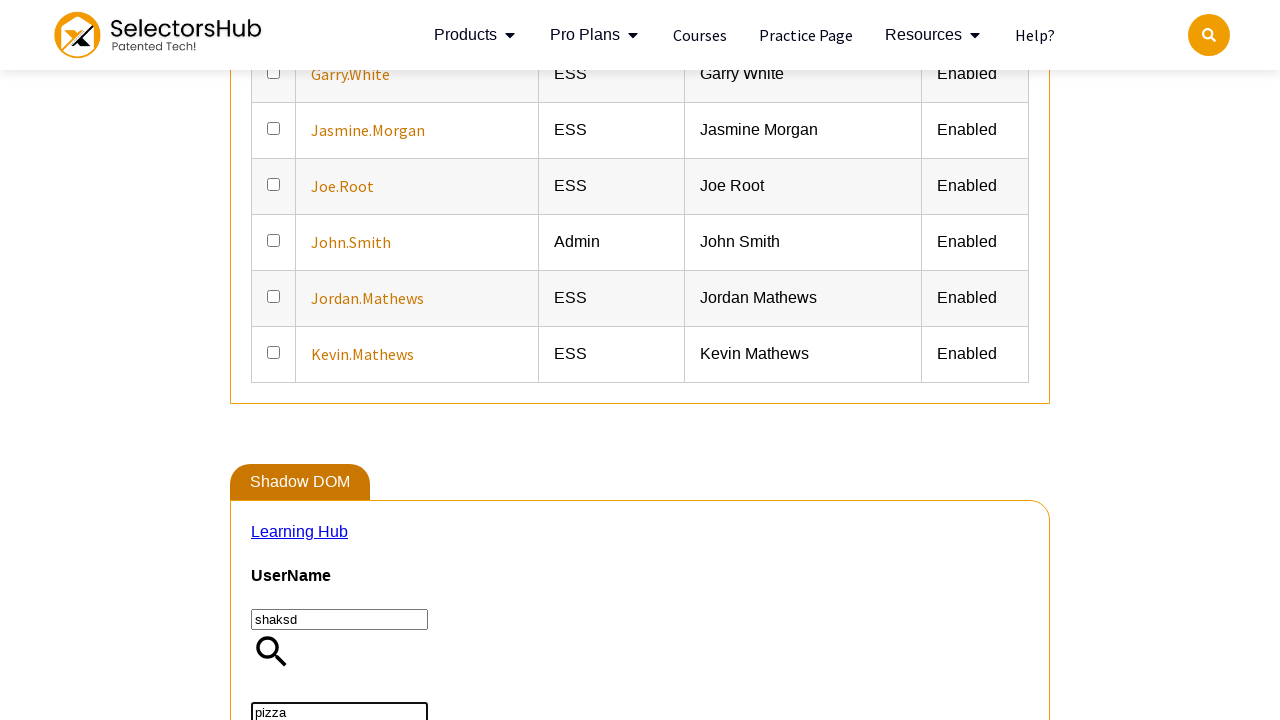

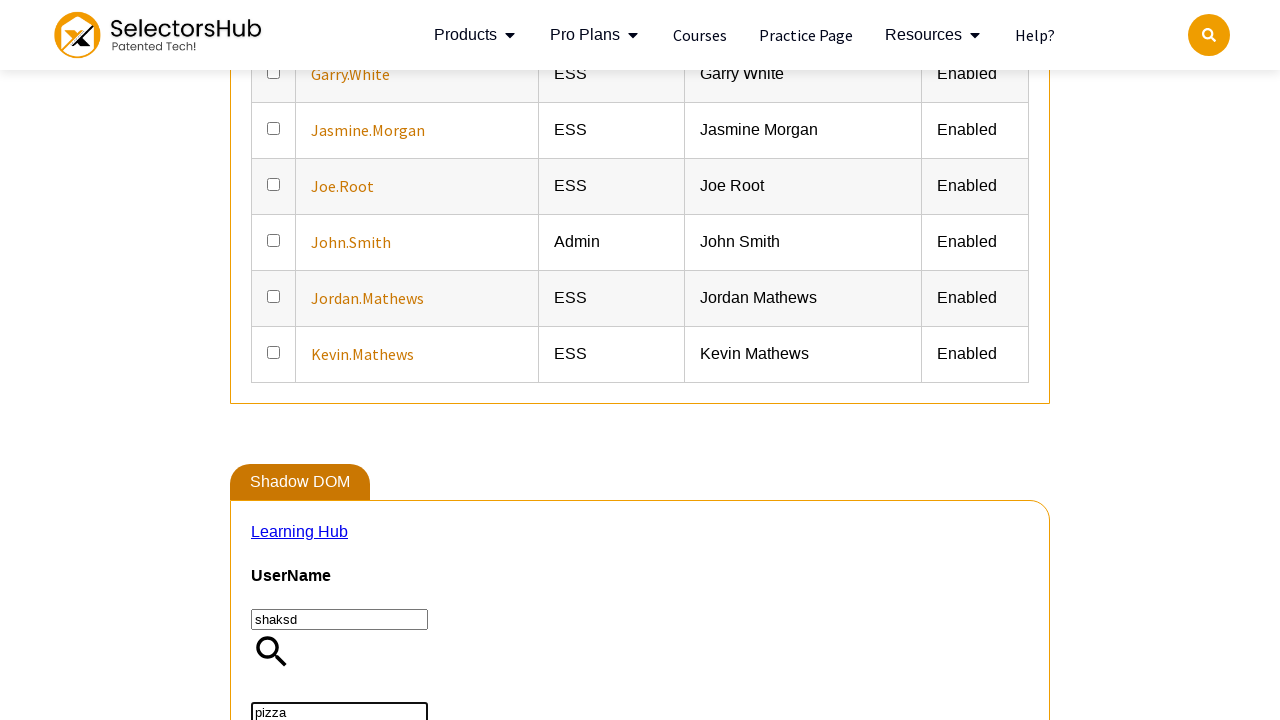